Tests browser navigation functionality by navigating between two job sites (dice.com and indeed.com), using back/forward navigation, and verifying page titles and URLs.

Starting URL: https://www.dice.com/

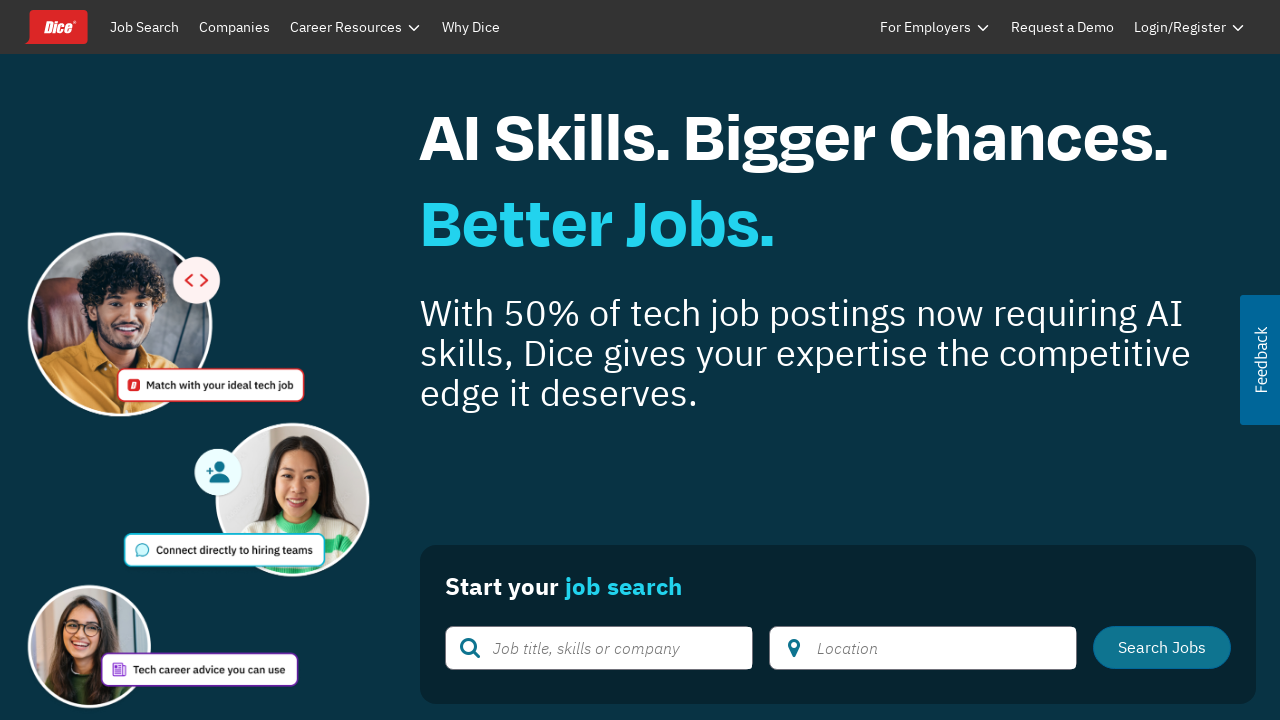

Navigated to indeed.com
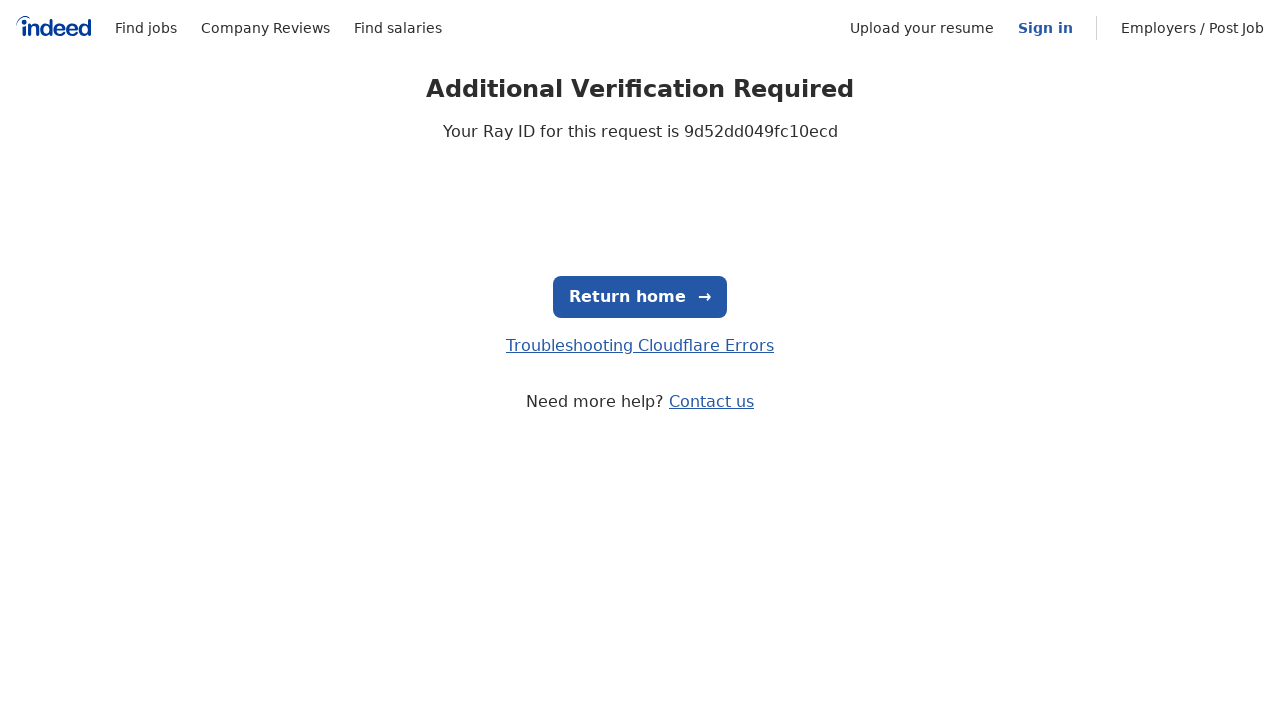

Navigated back to dice.com
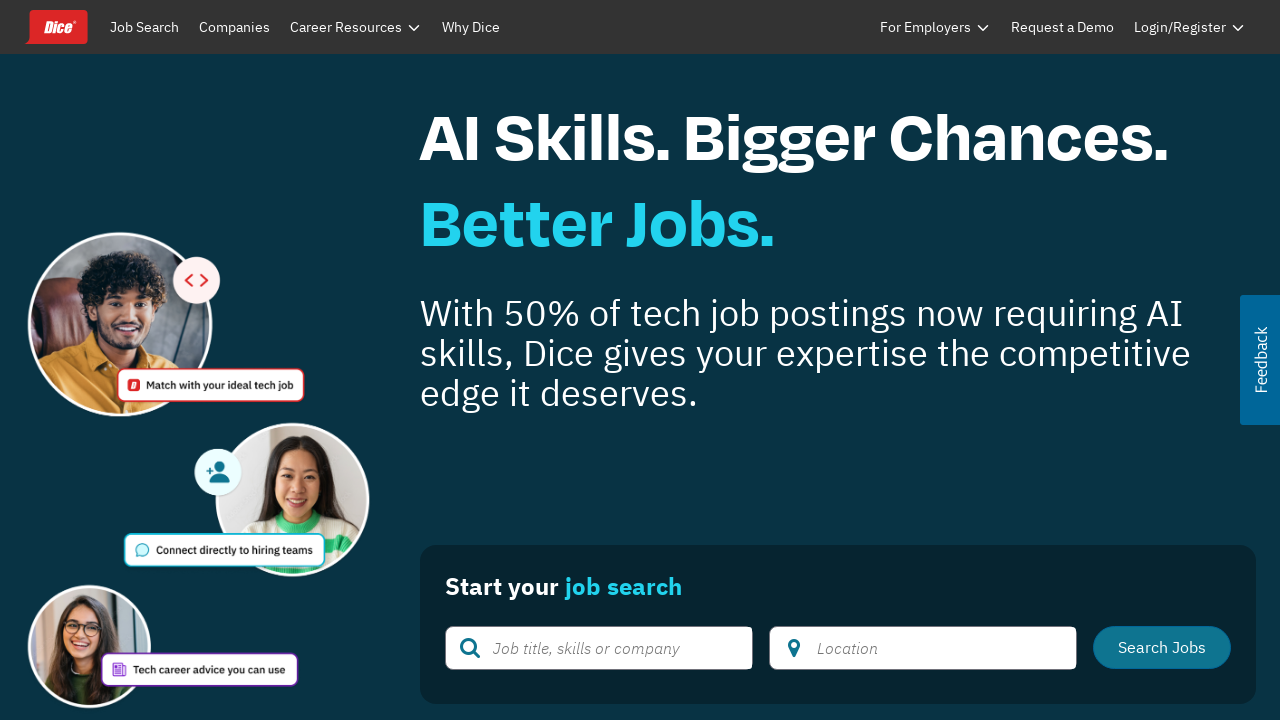

Retrieved page title: Find Tech Jobs | Advance Your Tech Career | Job Search on Dice.com
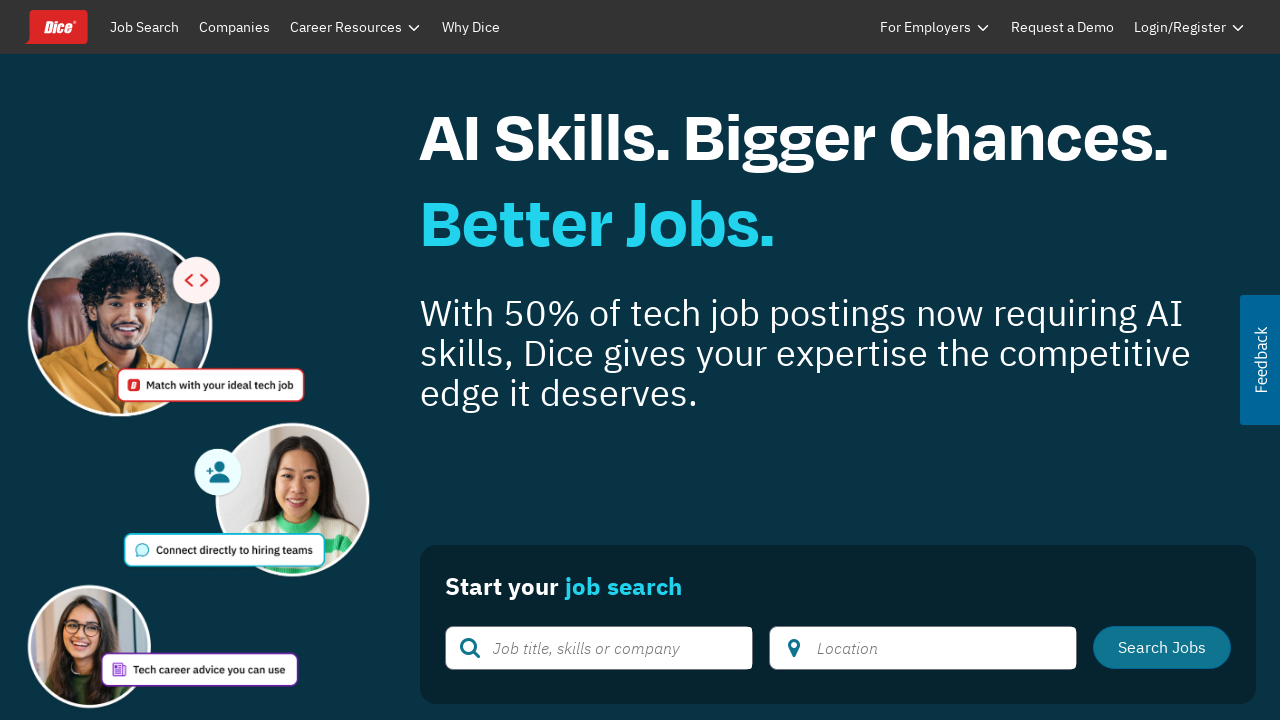

Retrieved current URL: https://www.dice.com/
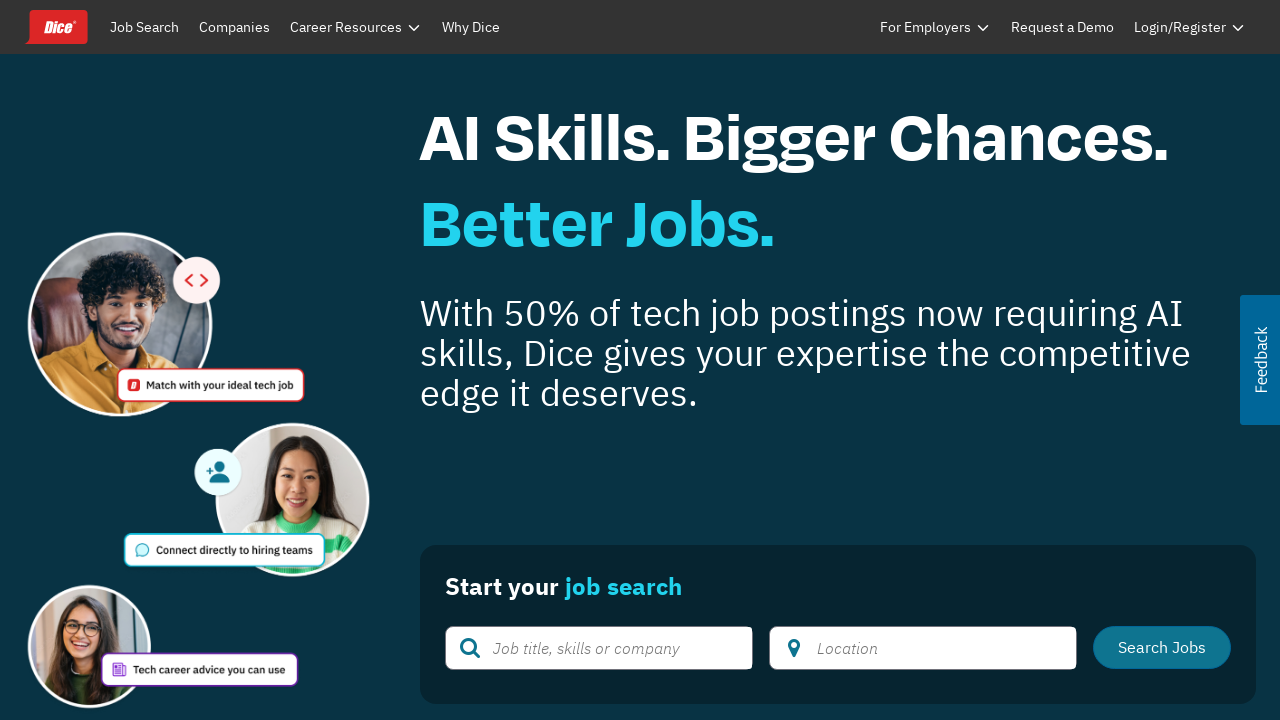

Navigated forward to indeed.com
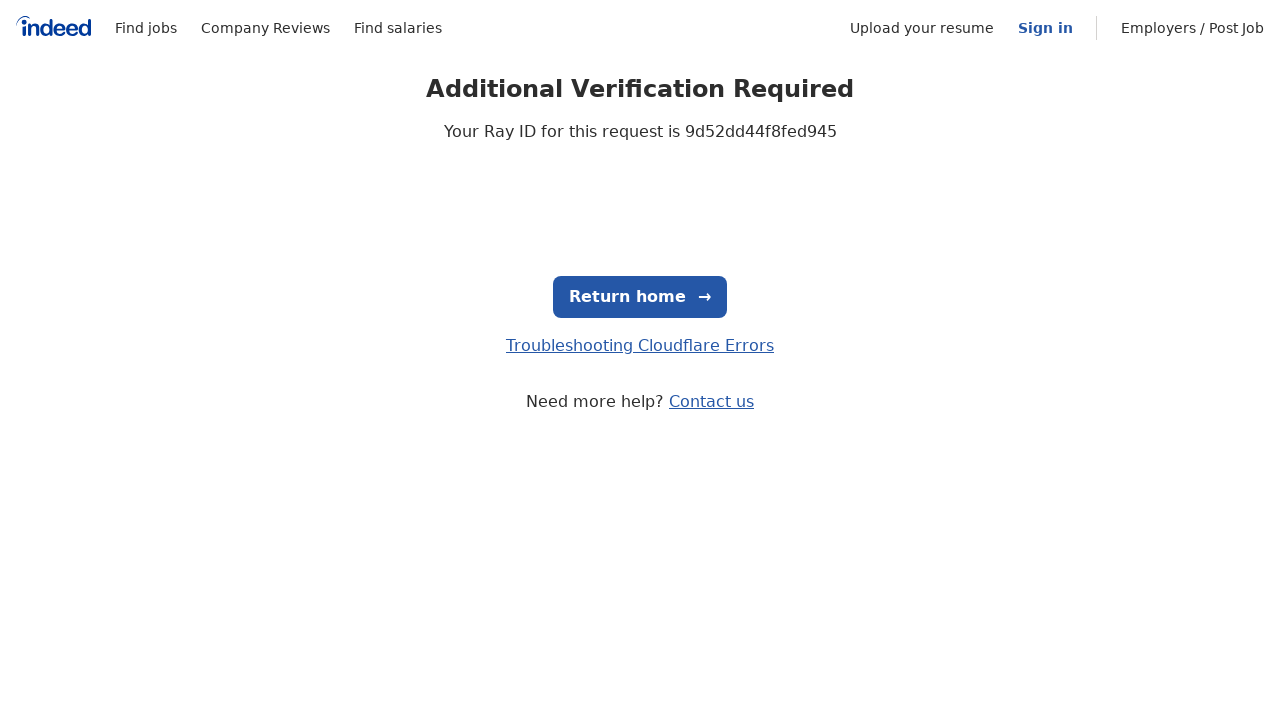

Retrieved page title: Just a moment...
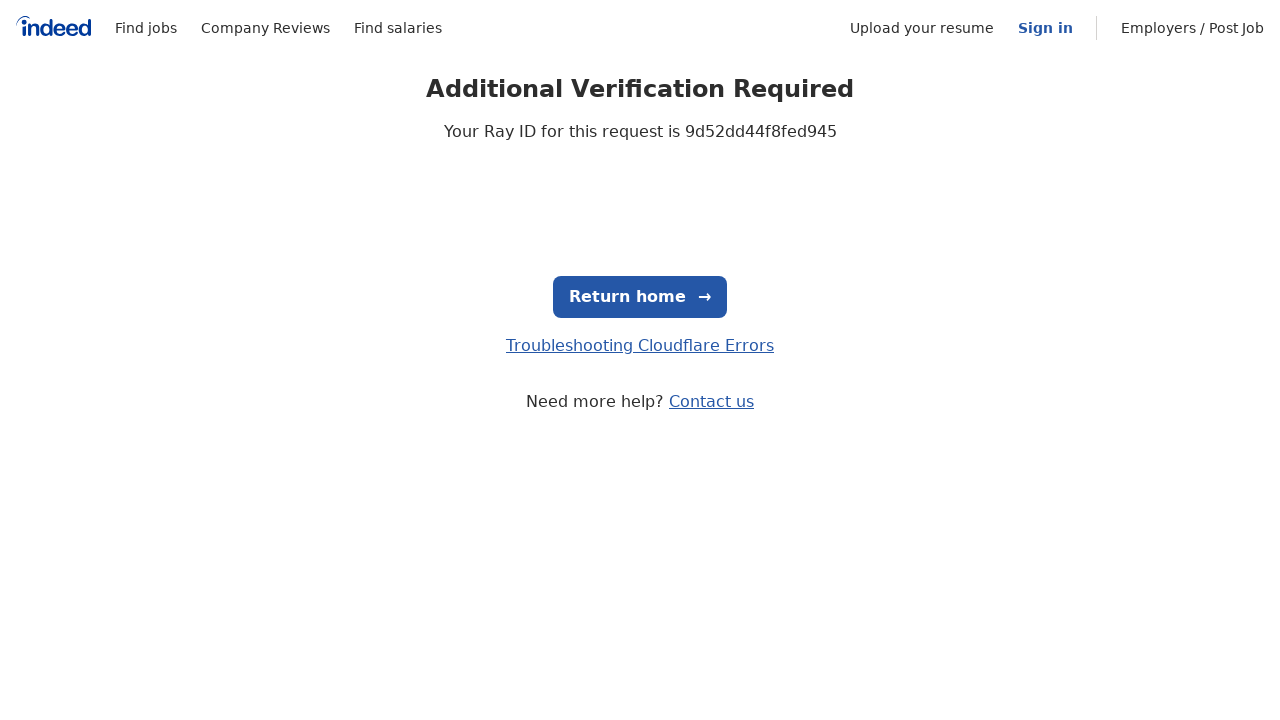

Retrieved current URL: https://www.indeed.com/
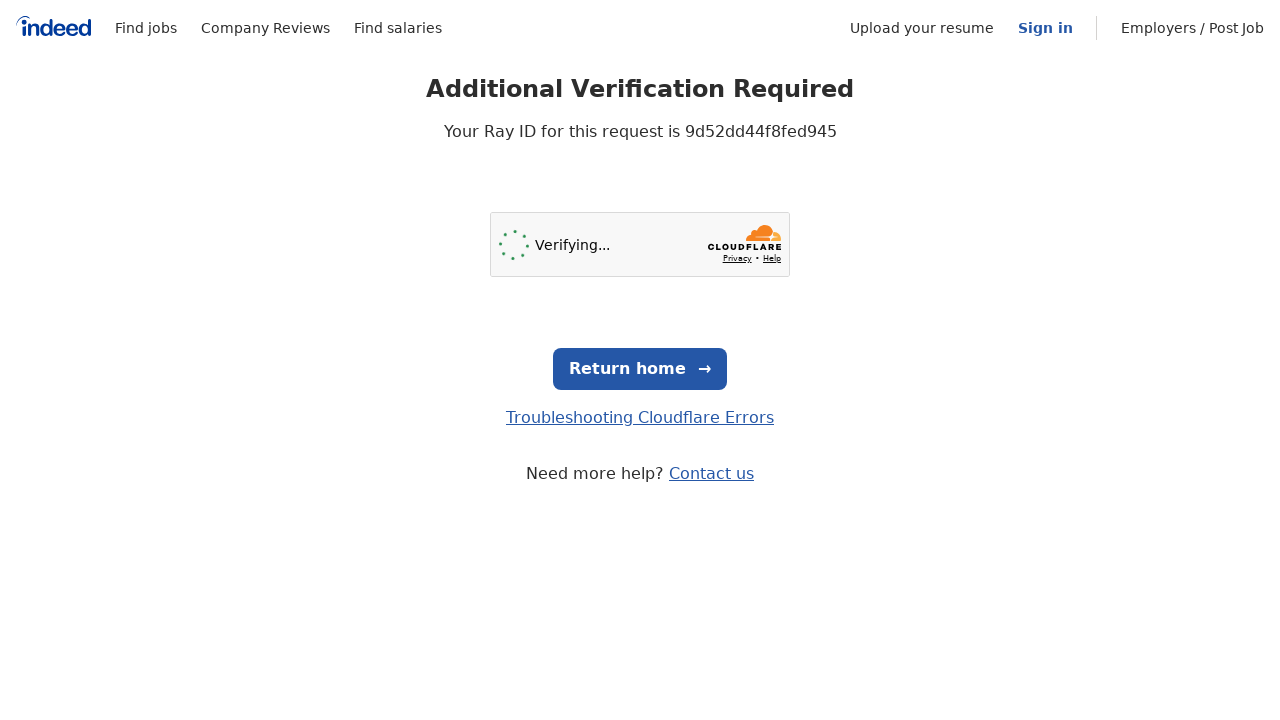

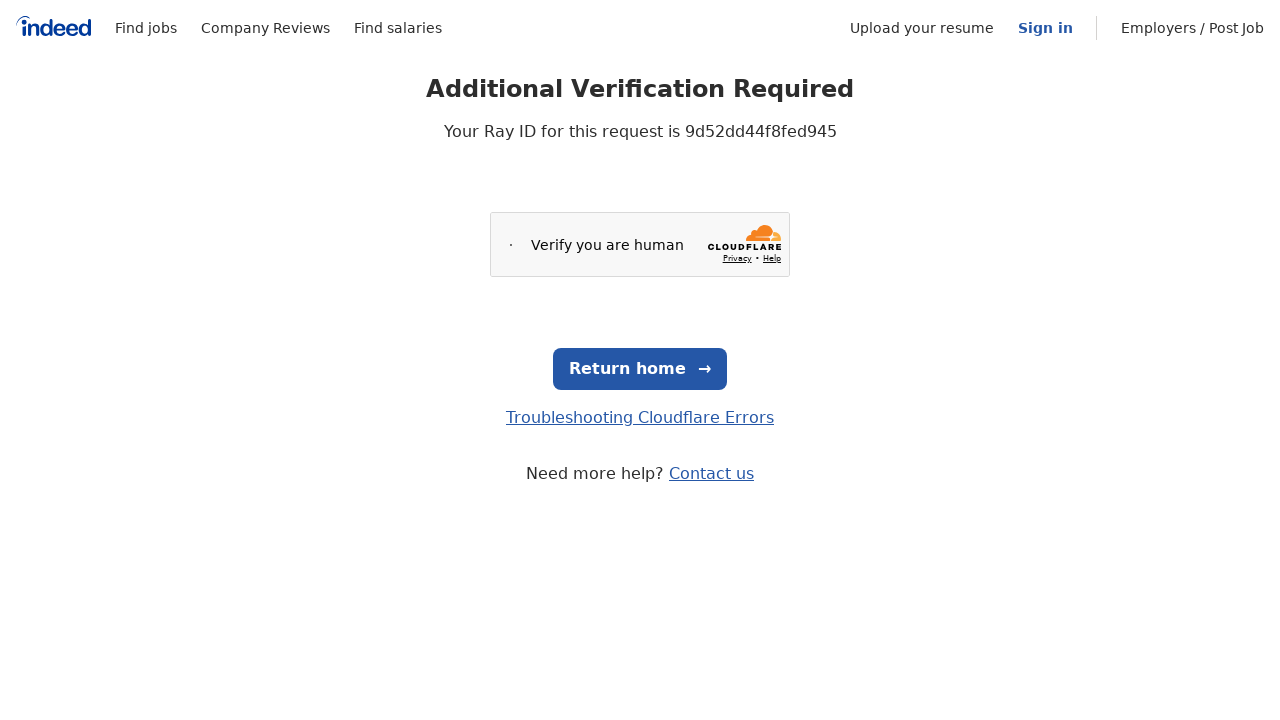